Tests deleting a person from the list by clicking the close/cross button

Starting URL: https://kristinek.github.io/site/tasks/list_of_people.html

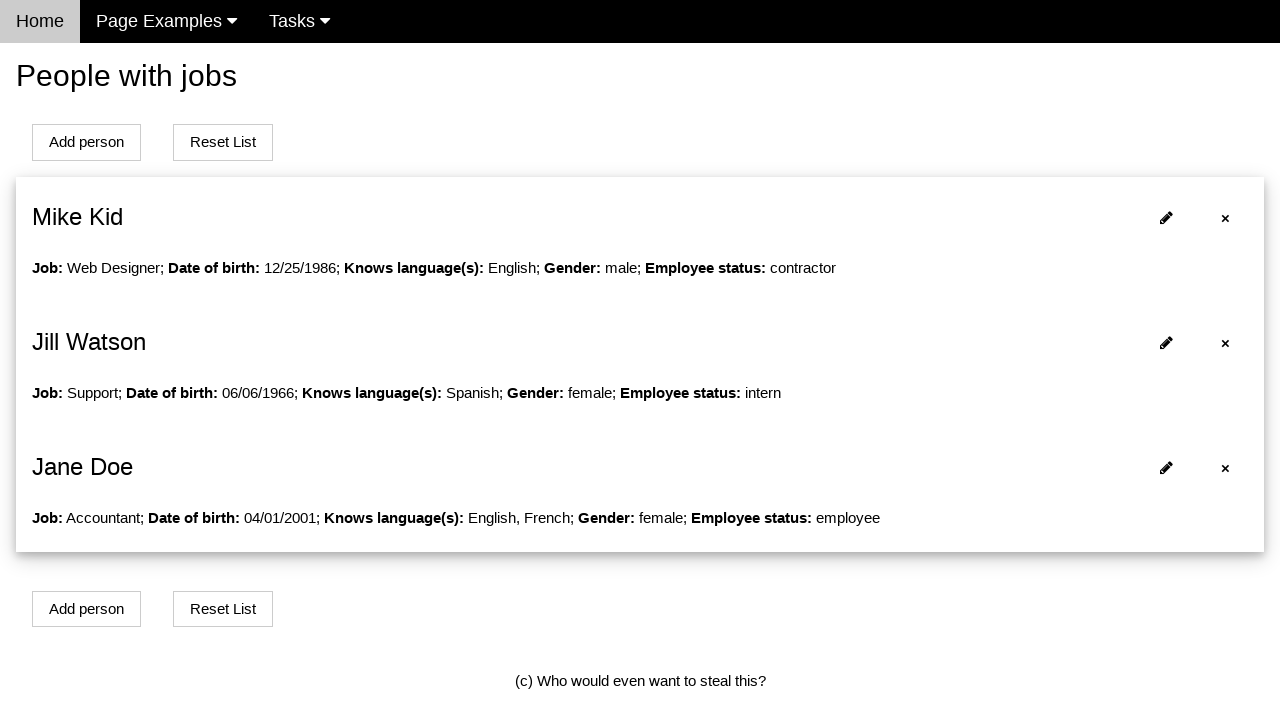

Clicked close/delete button for first person in list at (1226, 218) on #person0 > span.w3-closebtn.closebtn.w3-padding.w3-margin-right.w3-medium
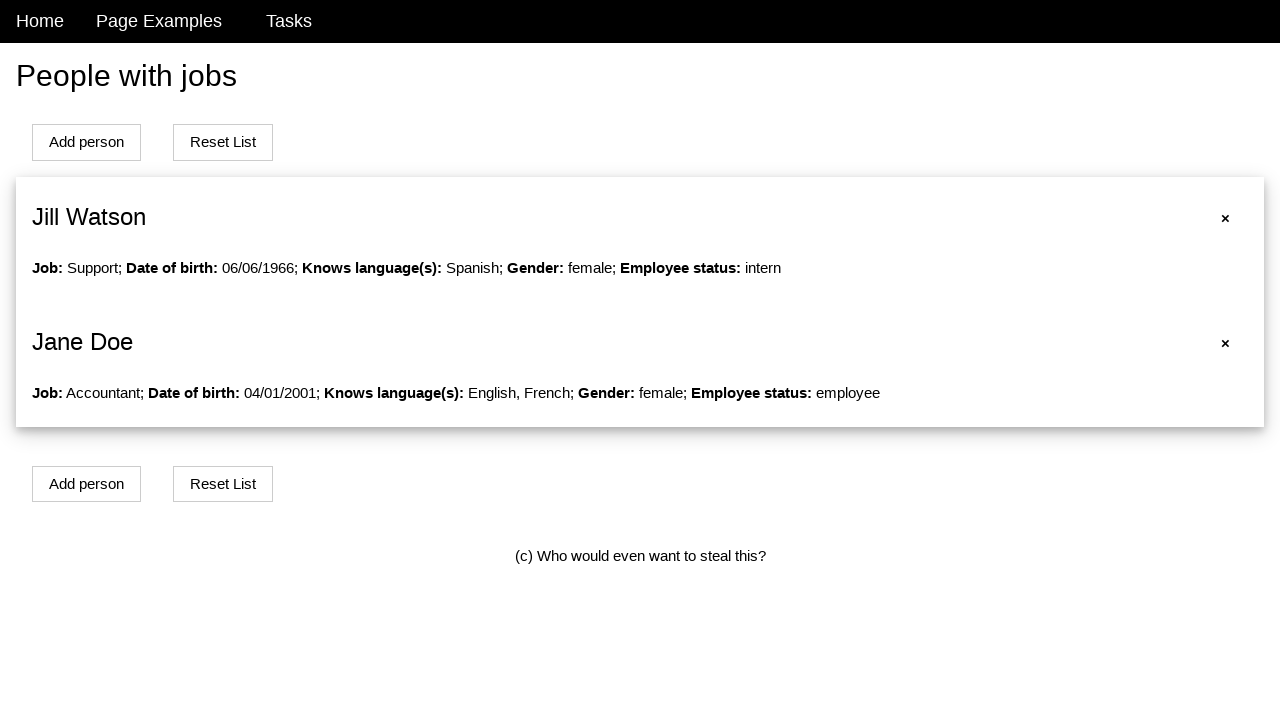

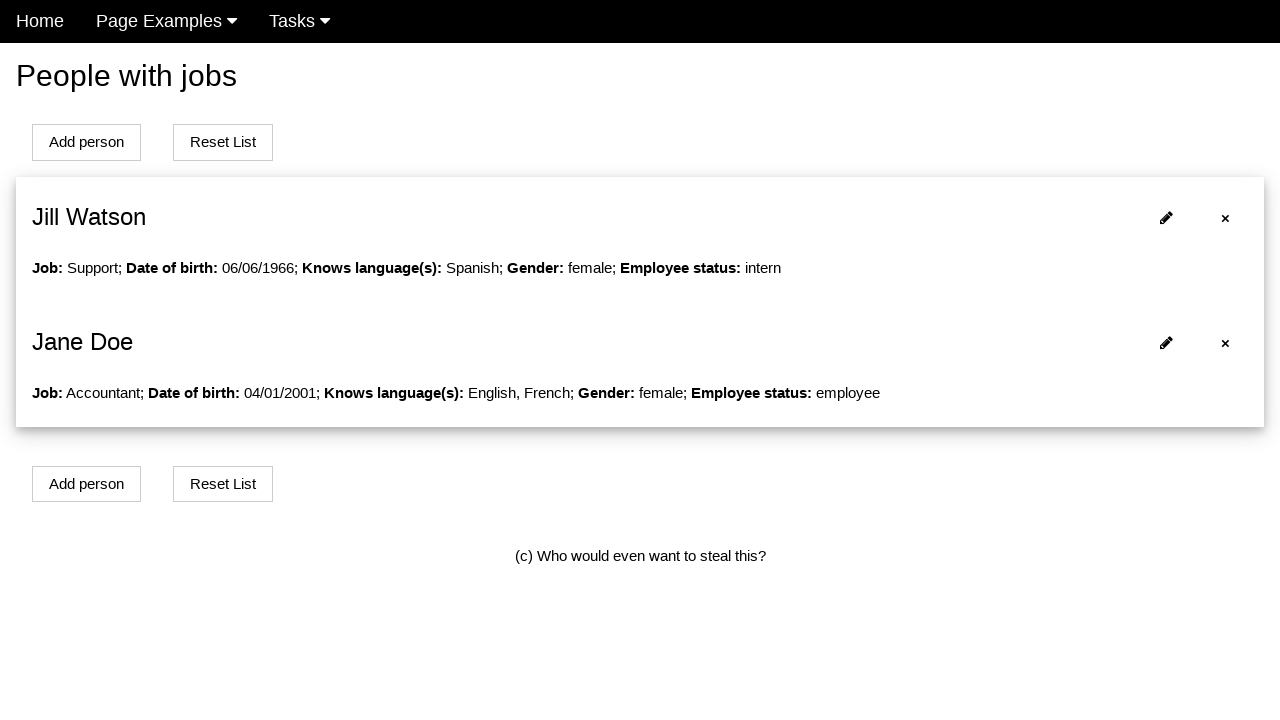